Tests that Clear completed button is hidden when no items are completed

Starting URL: https://demo.playwright.dev/todomvc

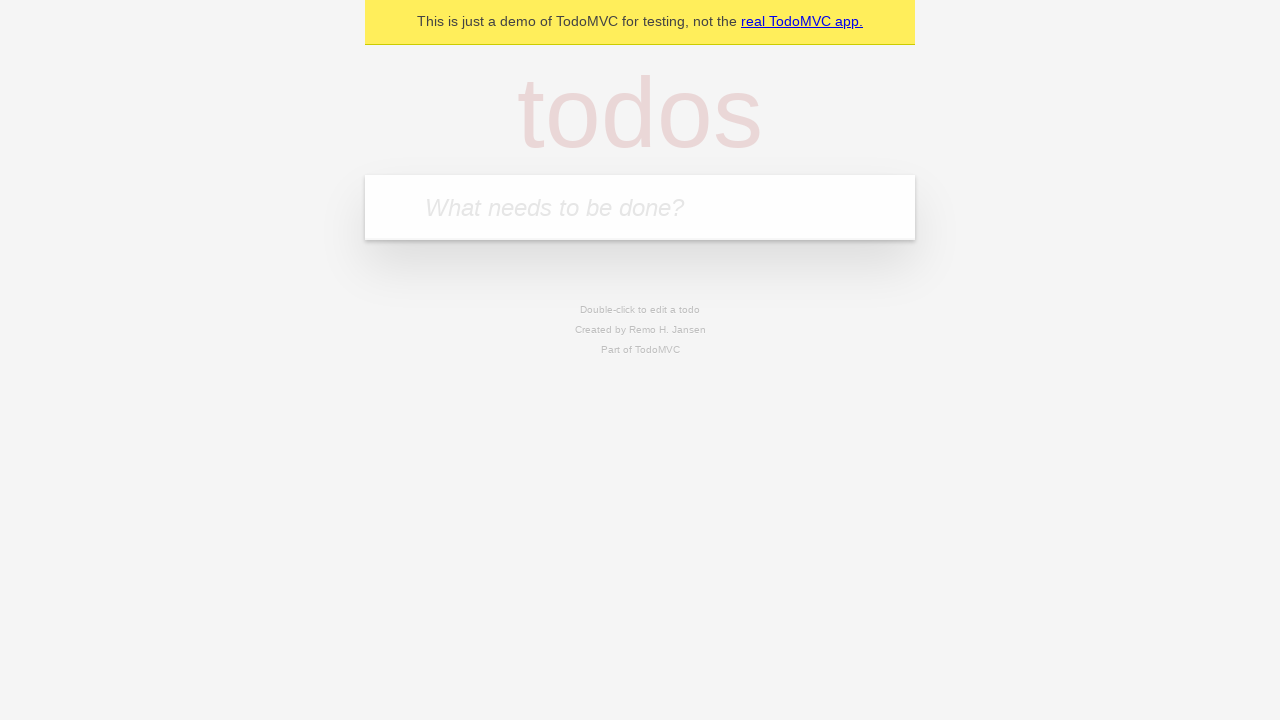

Filled todo input with 'buy some cheese' on internal:attr=[placeholder="What needs to be done?"i]
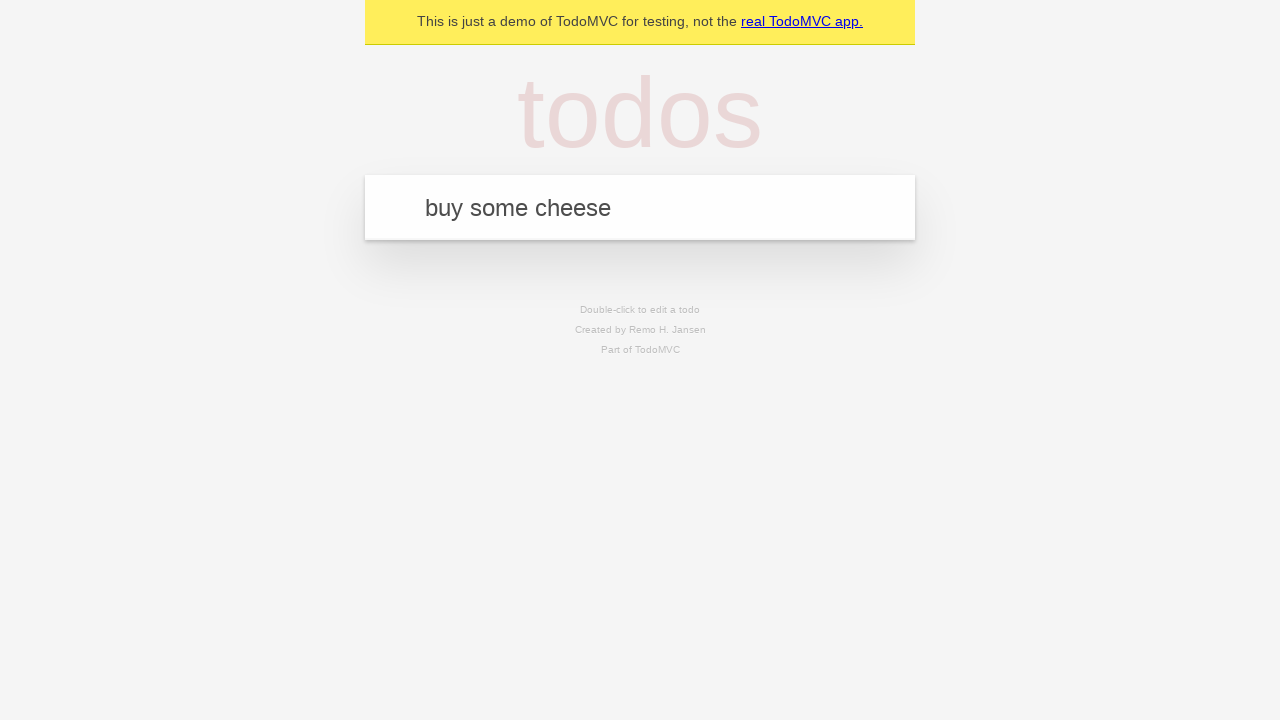

Pressed Enter to create first todo on internal:attr=[placeholder="What needs to be done?"i]
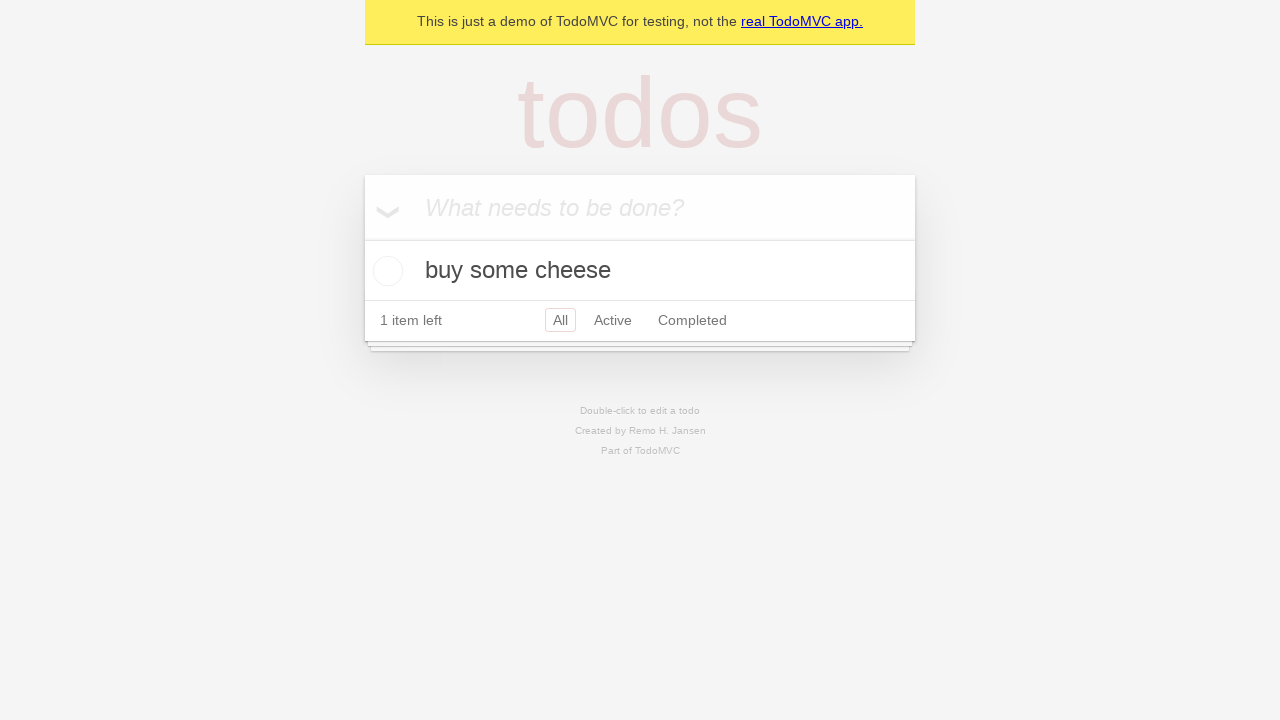

Filled todo input with 'feed the cat' on internal:attr=[placeholder="What needs to be done?"i]
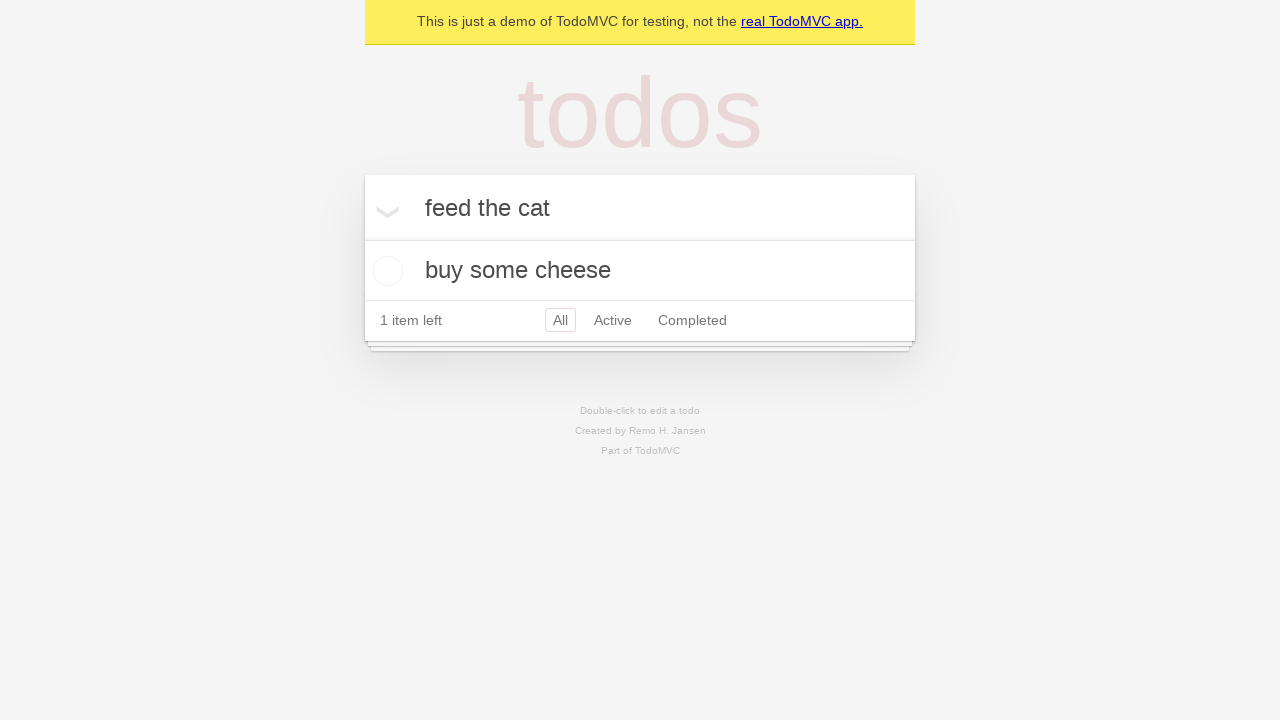

Pressed Enter to create second todo on internal:attr=[placeholder="What needs to be done?"i]
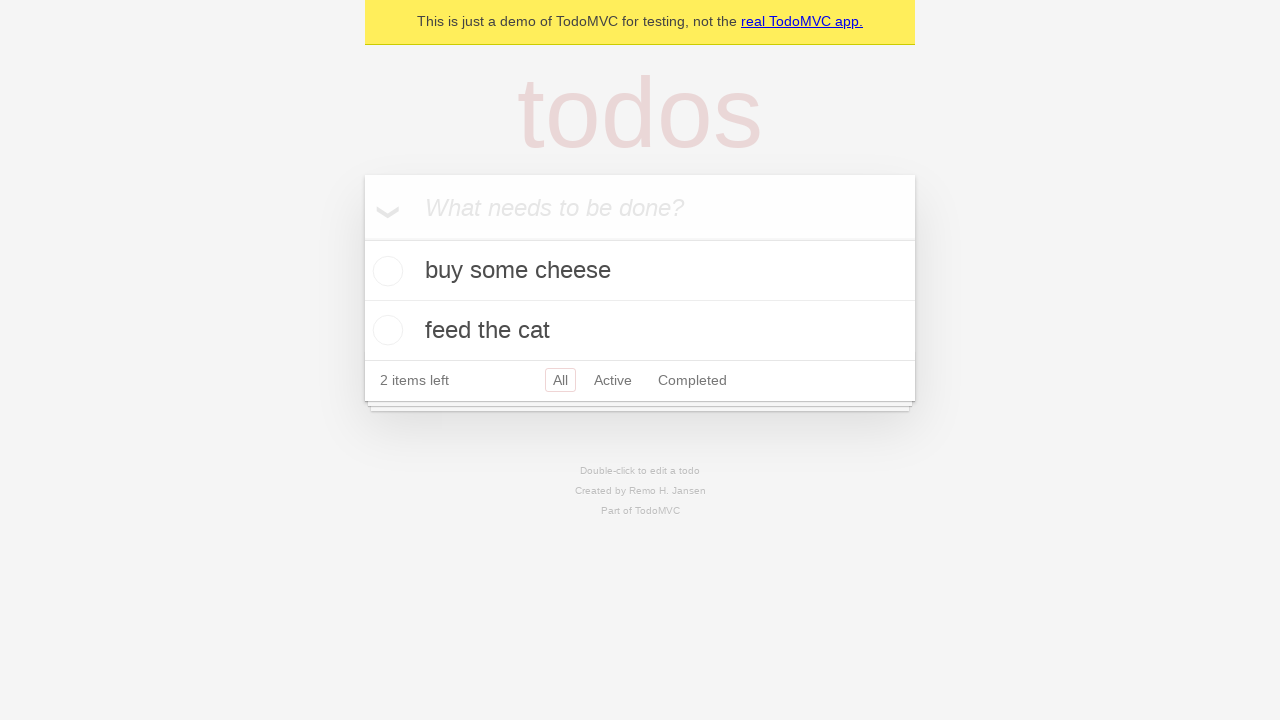

Filled todo input with 'book a doctors appointment' on internal:attr=[placeholder="What needs to be done?"i]
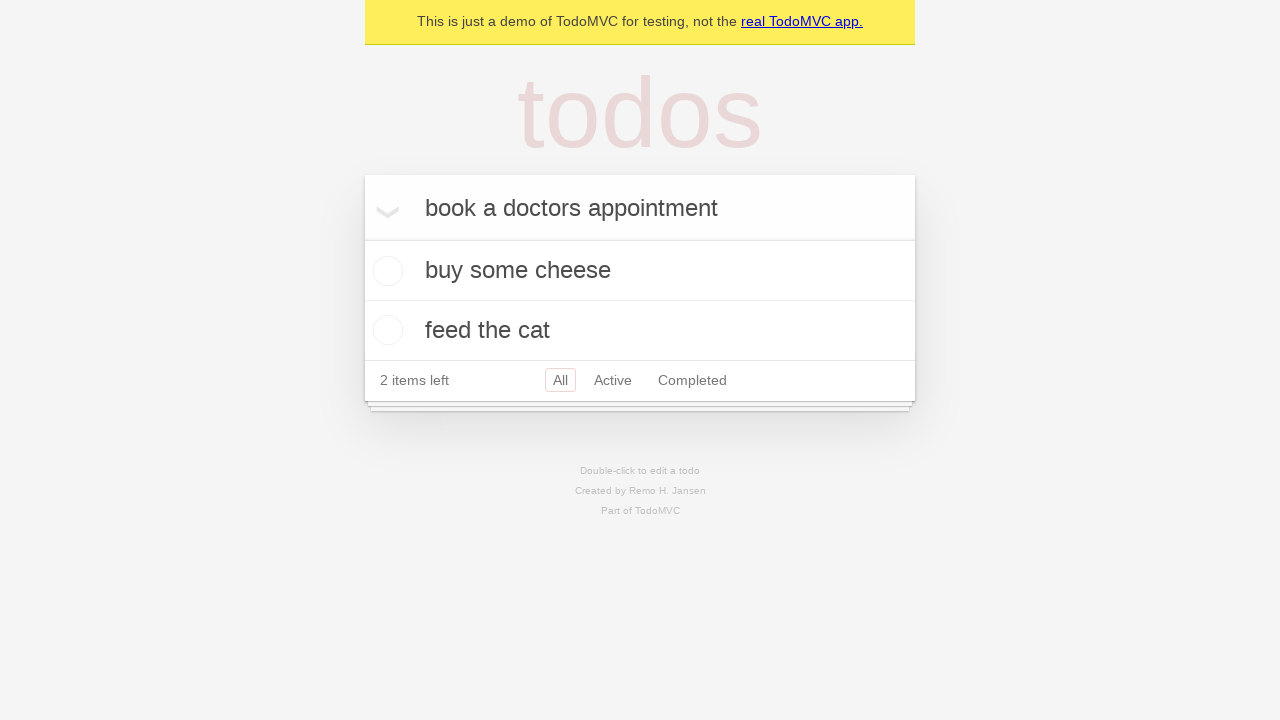

Pressed Enter to create third todo on internal:attr=[placeholder="What needs to be done?"i]
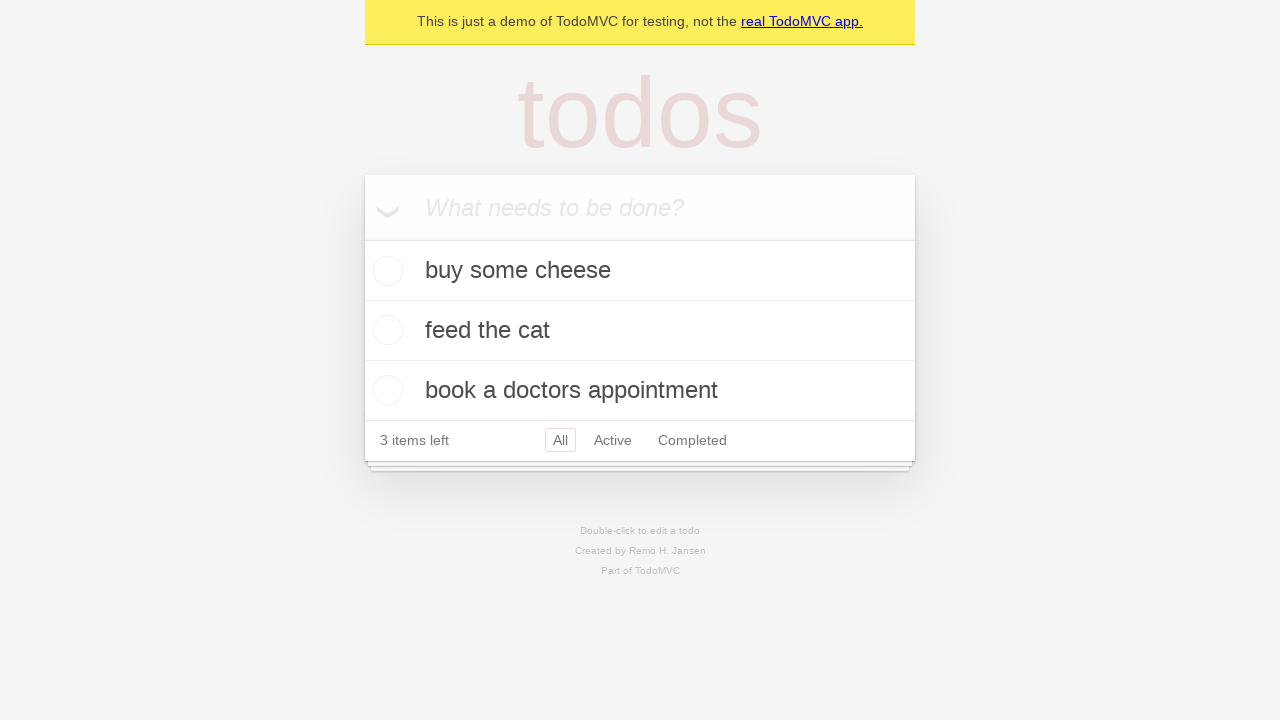

Checked the first todo item as completed at (385, 271) on .todo-list li .toggle >> nth=0
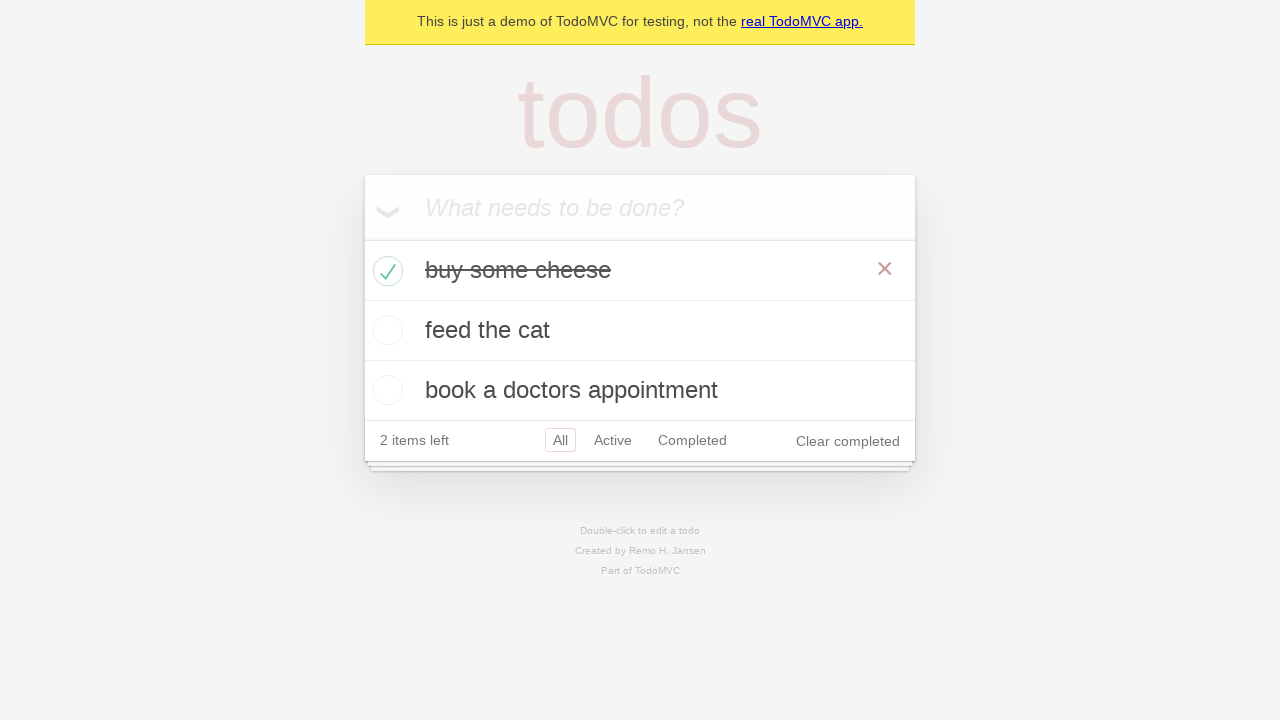

Clicked Clear completed button to remove completed items at (848, 441) on internal:role=button[name="Clear completed"i]
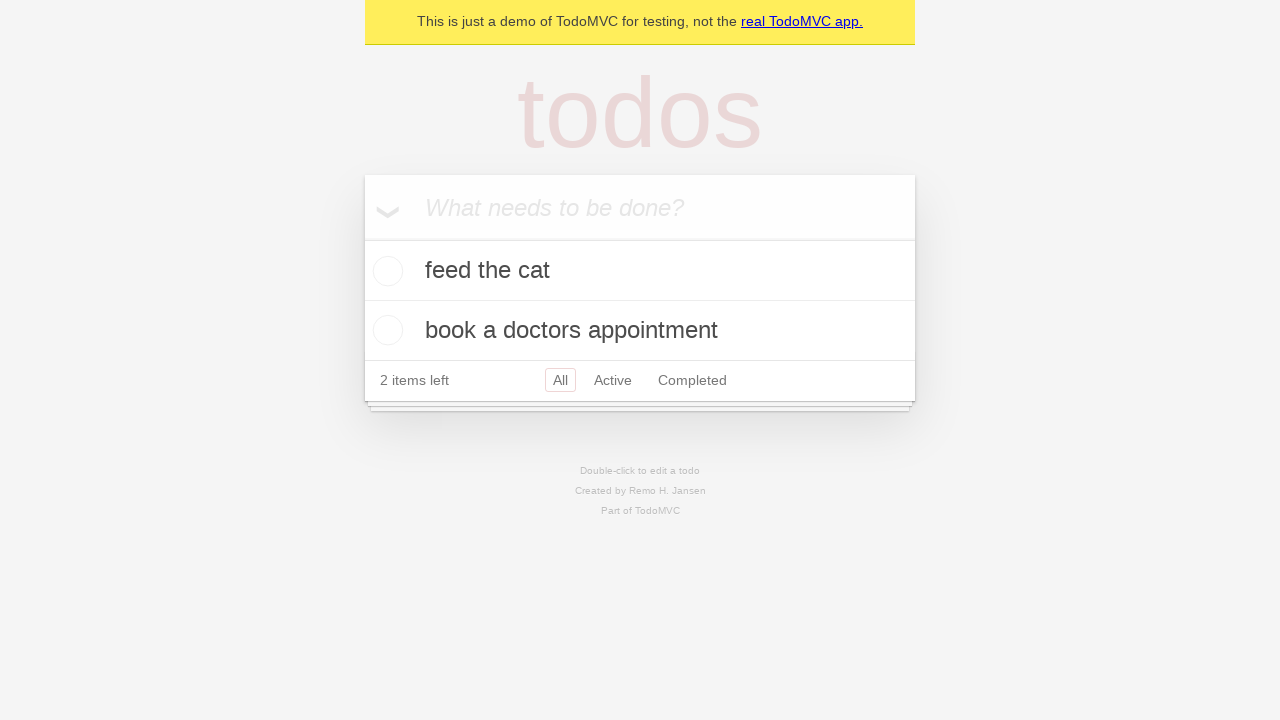

Clear completed button is now hidden as there are no more completed items
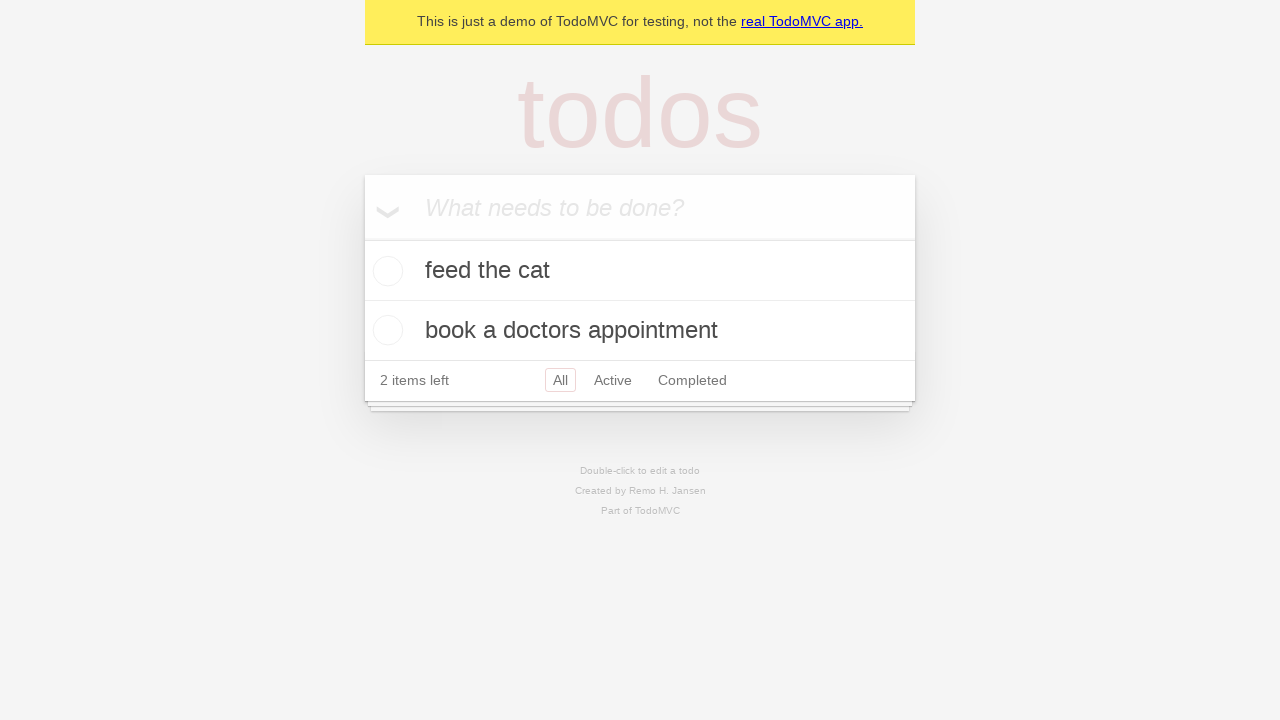

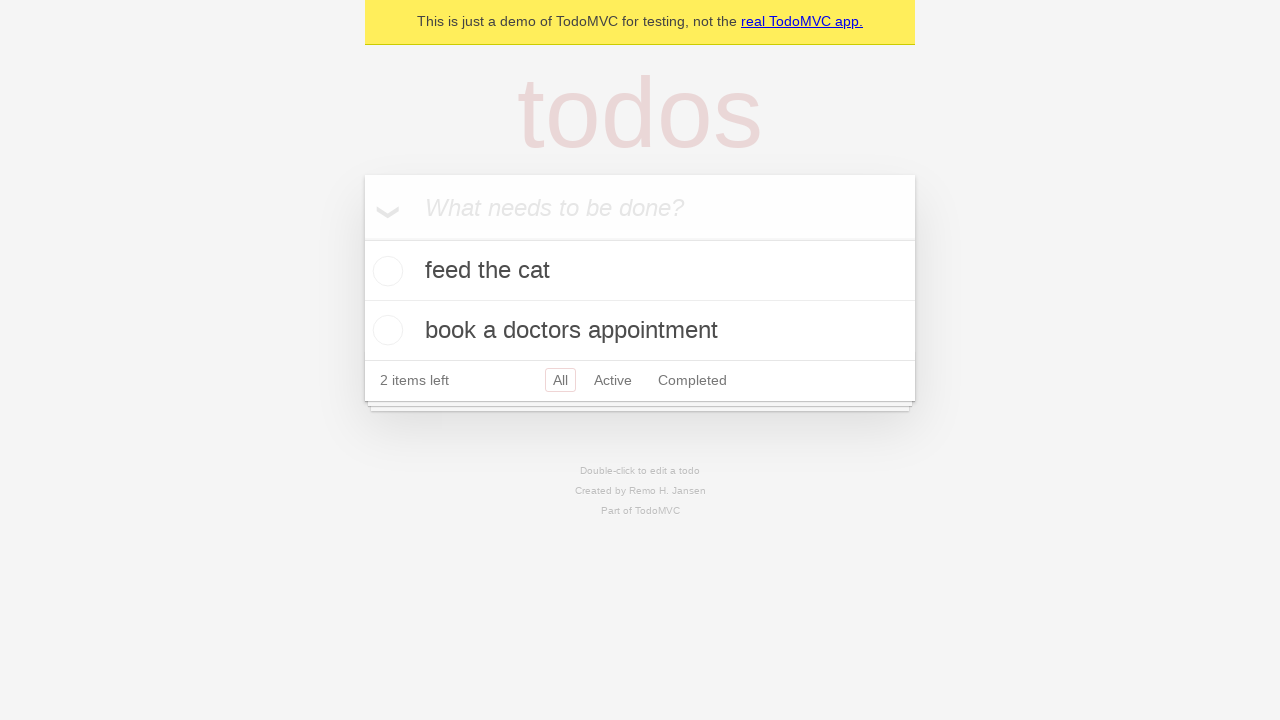